Navigates to the DemoQA buttons page and scrolls down the page by 500 pixels

Starting URL: https://demoqa.com/buttons

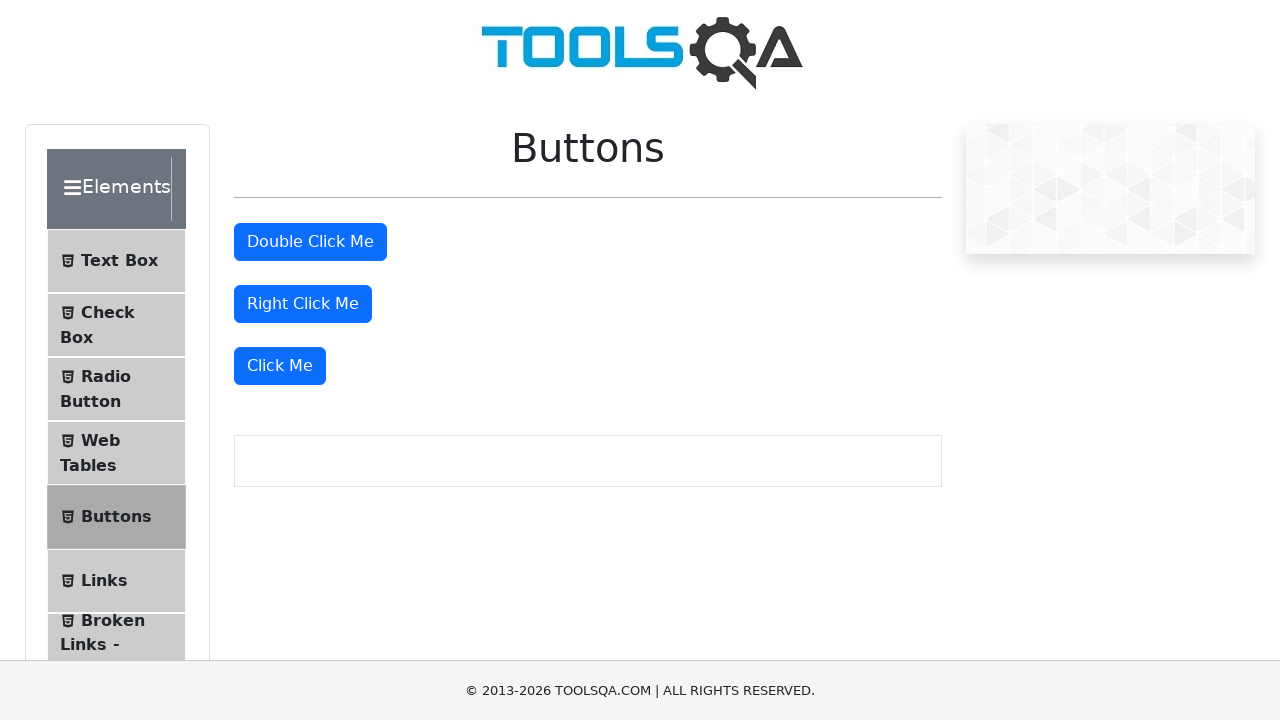

Navigated to DemoQA buttons page
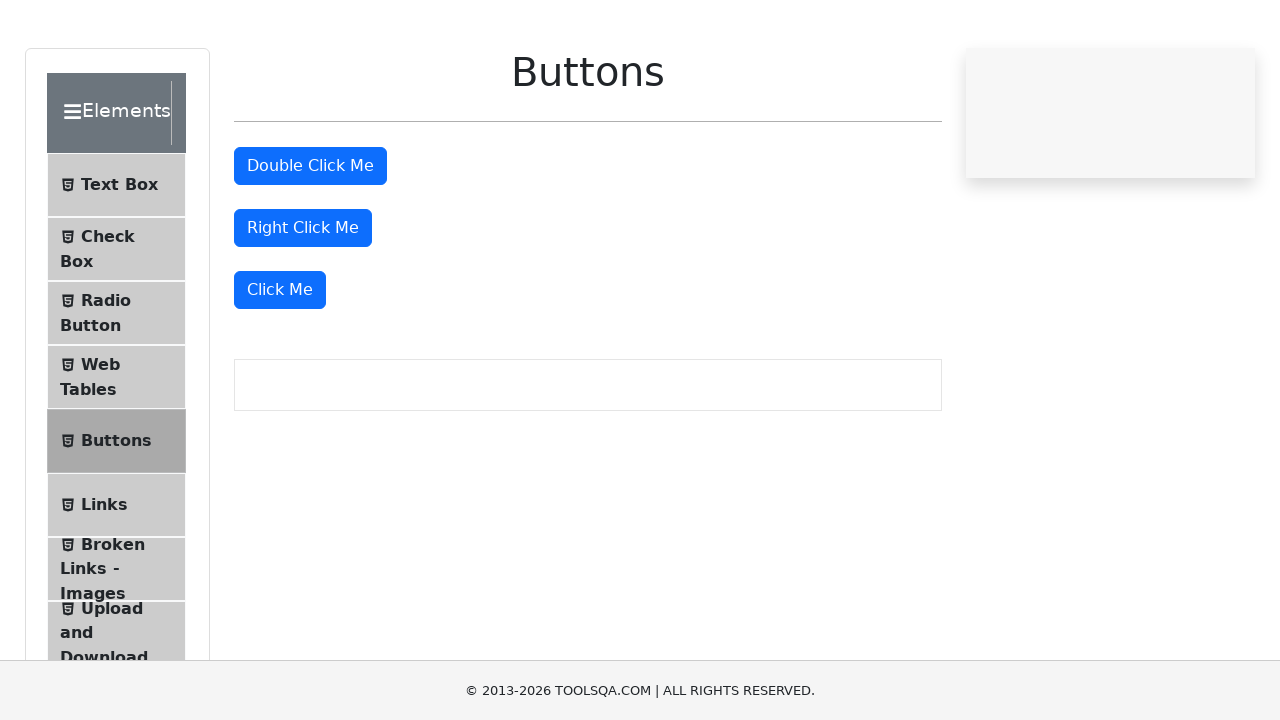

Scrolled down the page by 500 pixels
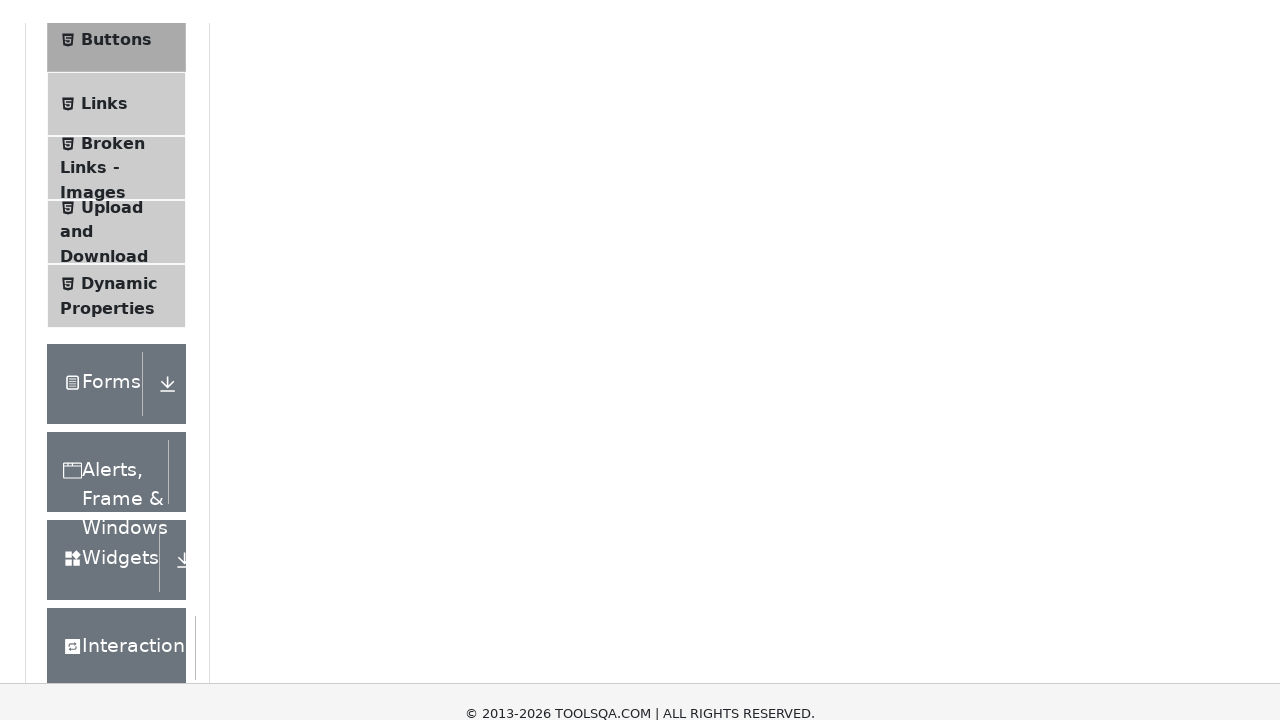

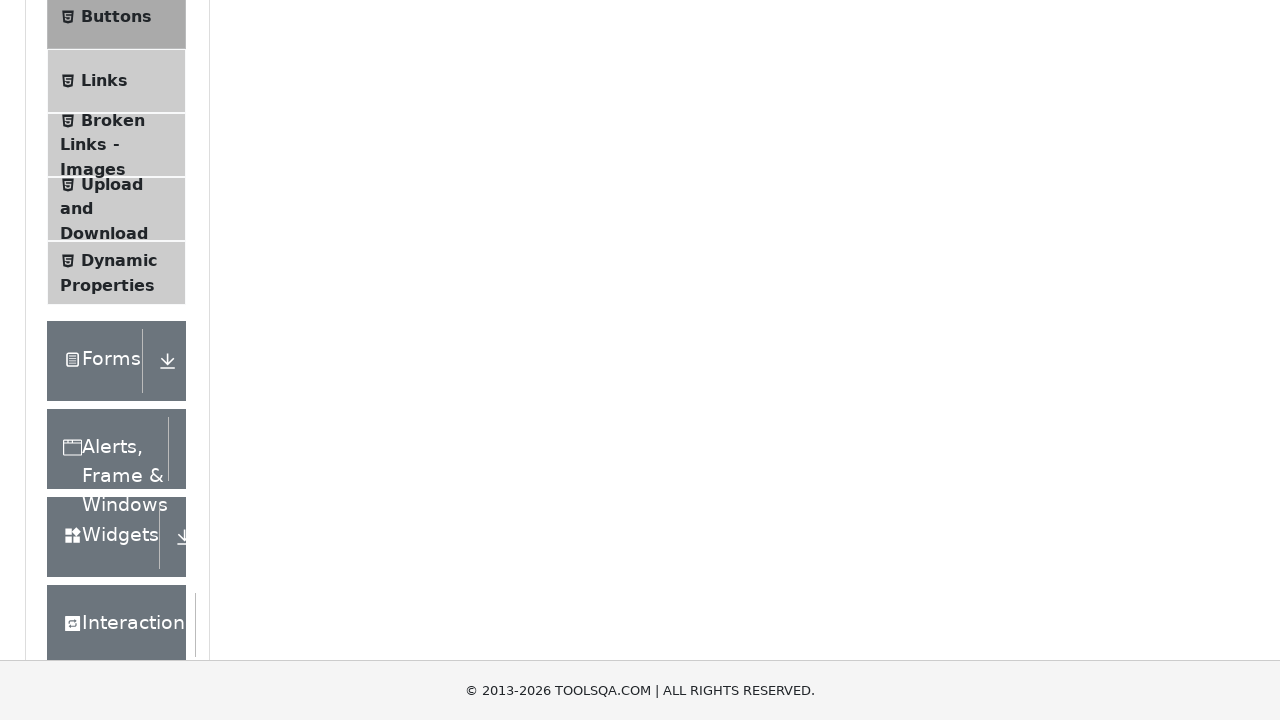